Tests registration form with valid password (>8 characters) and verifies success alert message

Starting URL: http://automationbykrishna.com

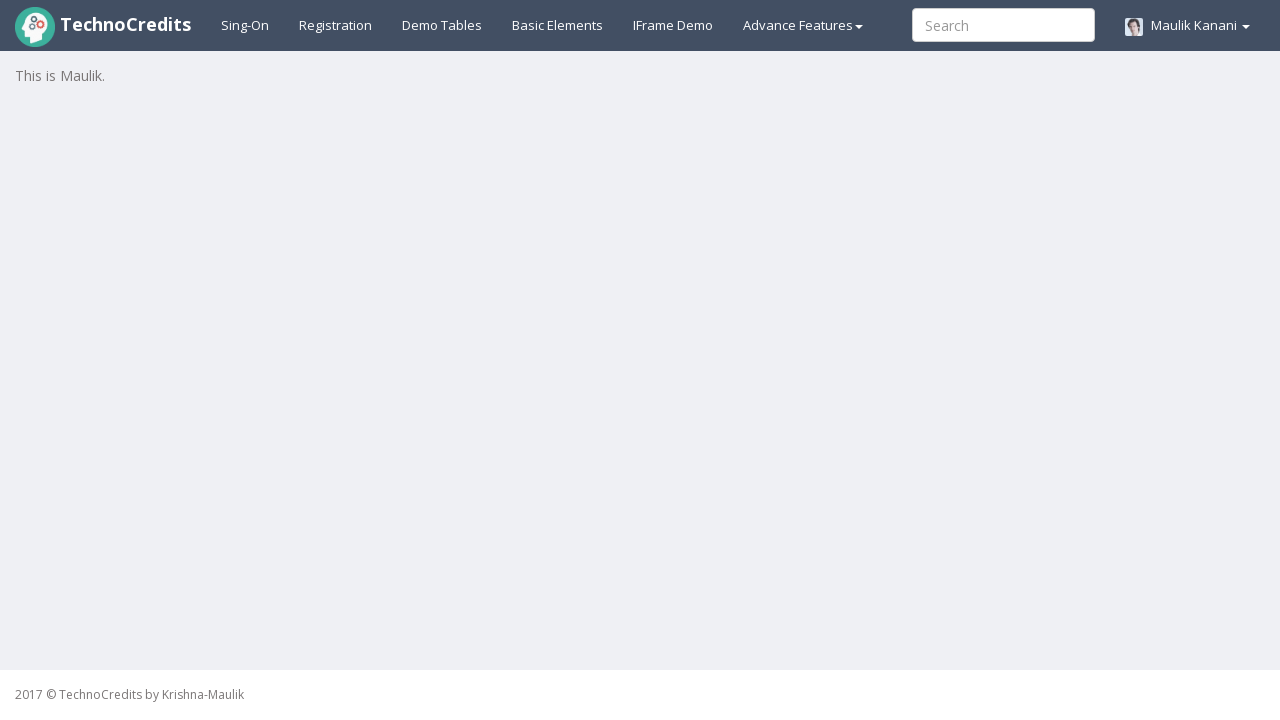

Clicked on Registration link at (336, 25) on #registration2
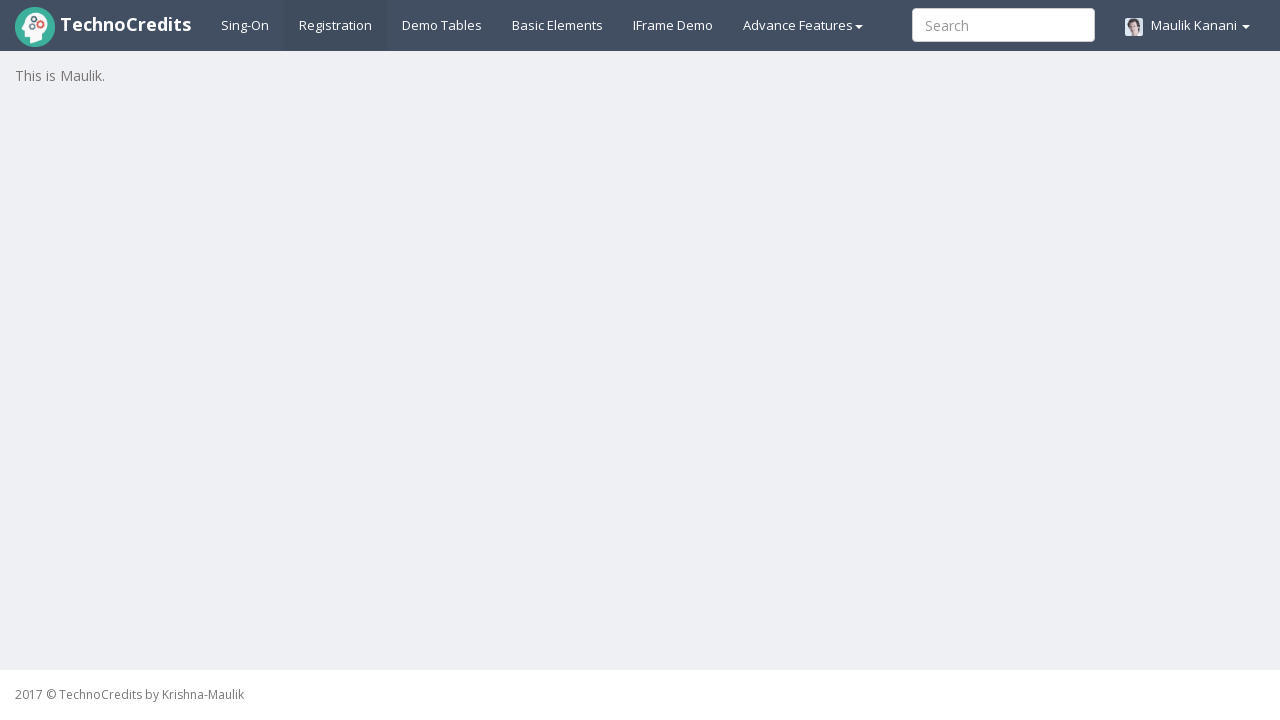

Waited 1000ms for page to load
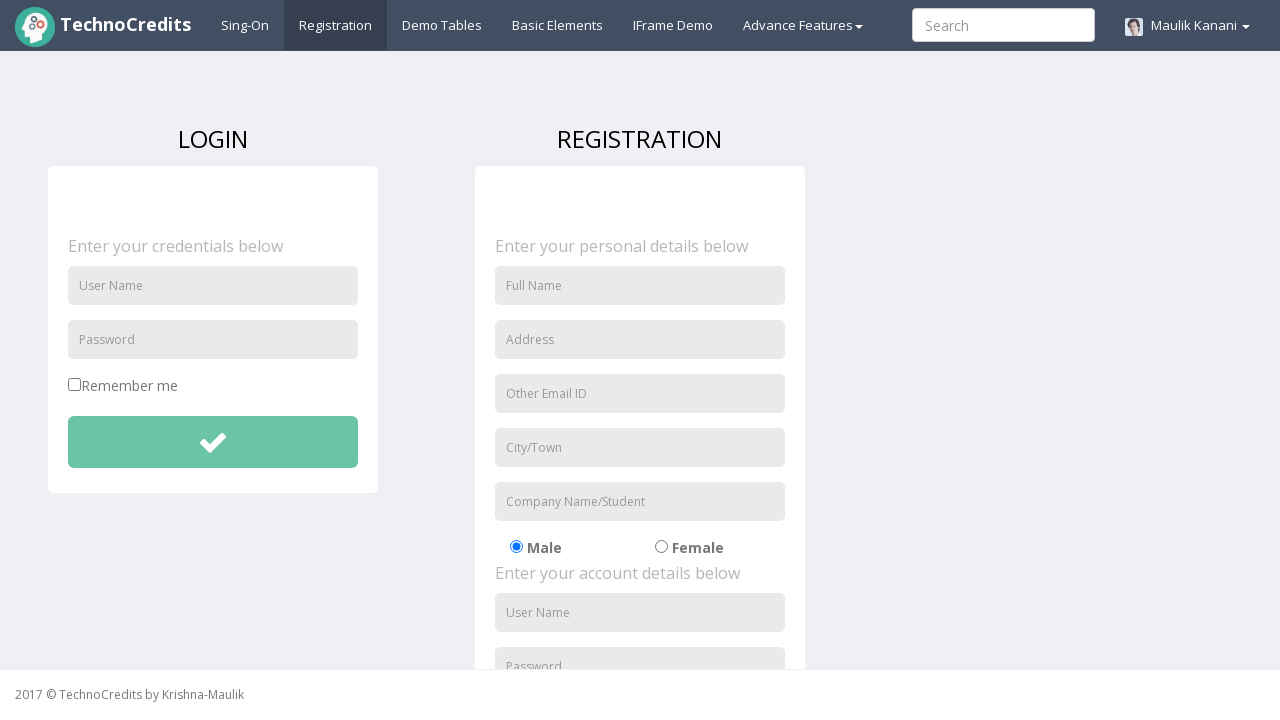

Filled username field with 'akshada_rajput' on #unameSignin
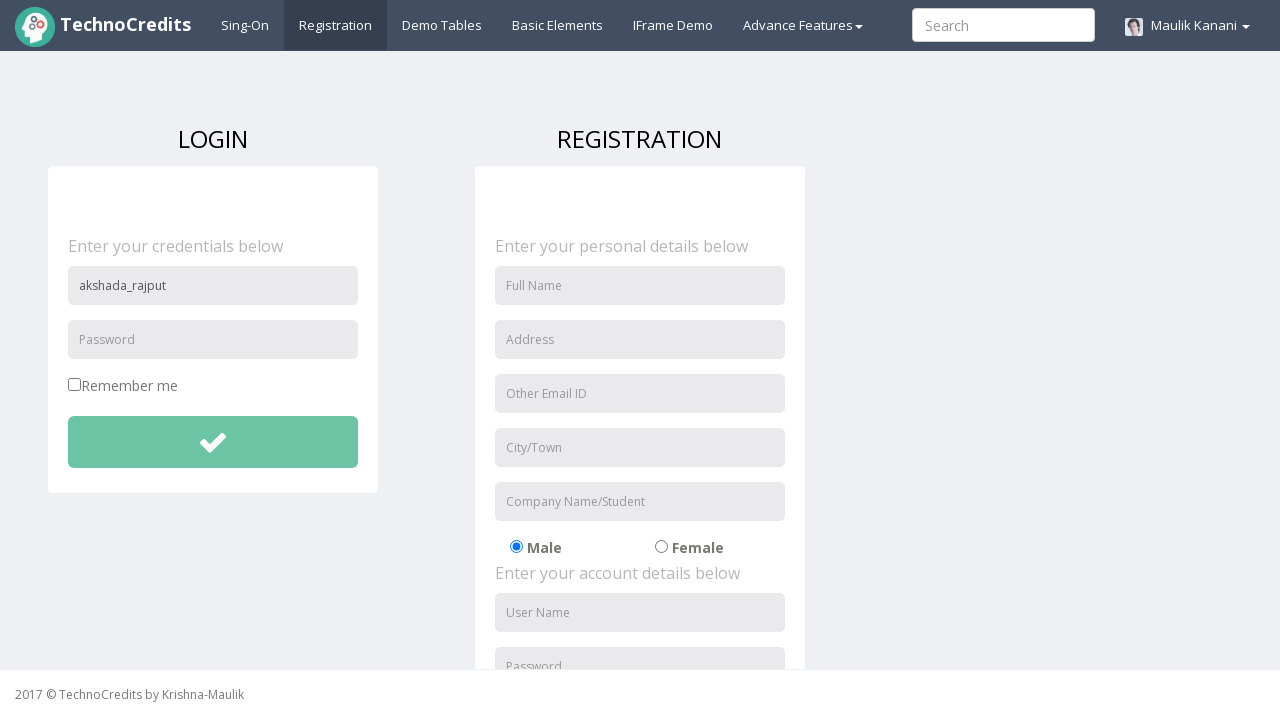

Filled password field with valid password (>8 characters) on #pwdSignin
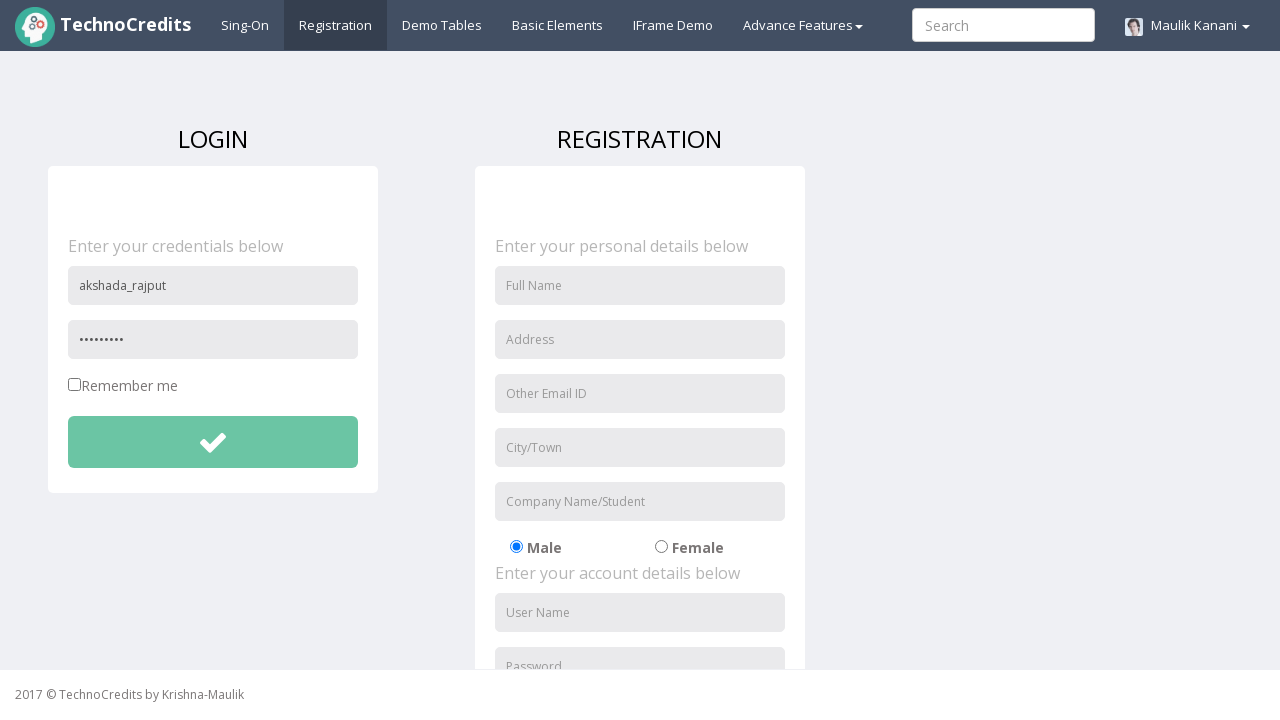

Clicked submit button to register at (213, 442) on #btnsubmitdetails
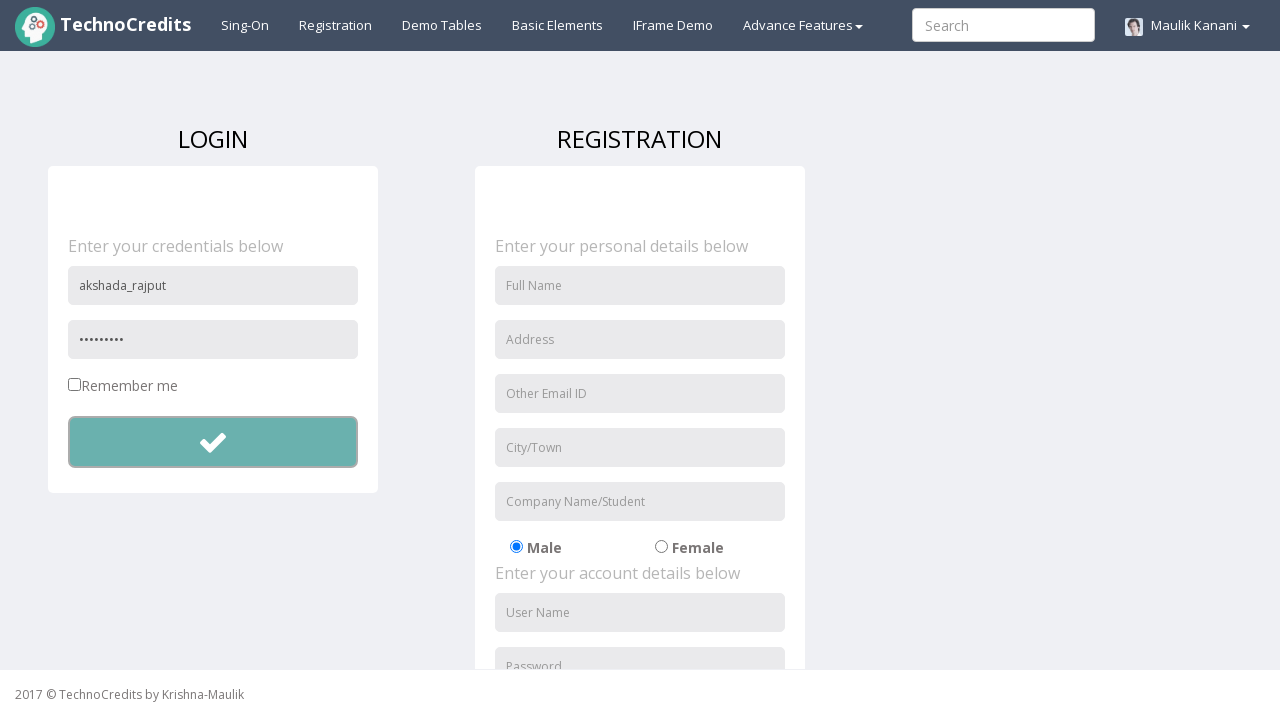

Set up dialog handler to accept success alert message
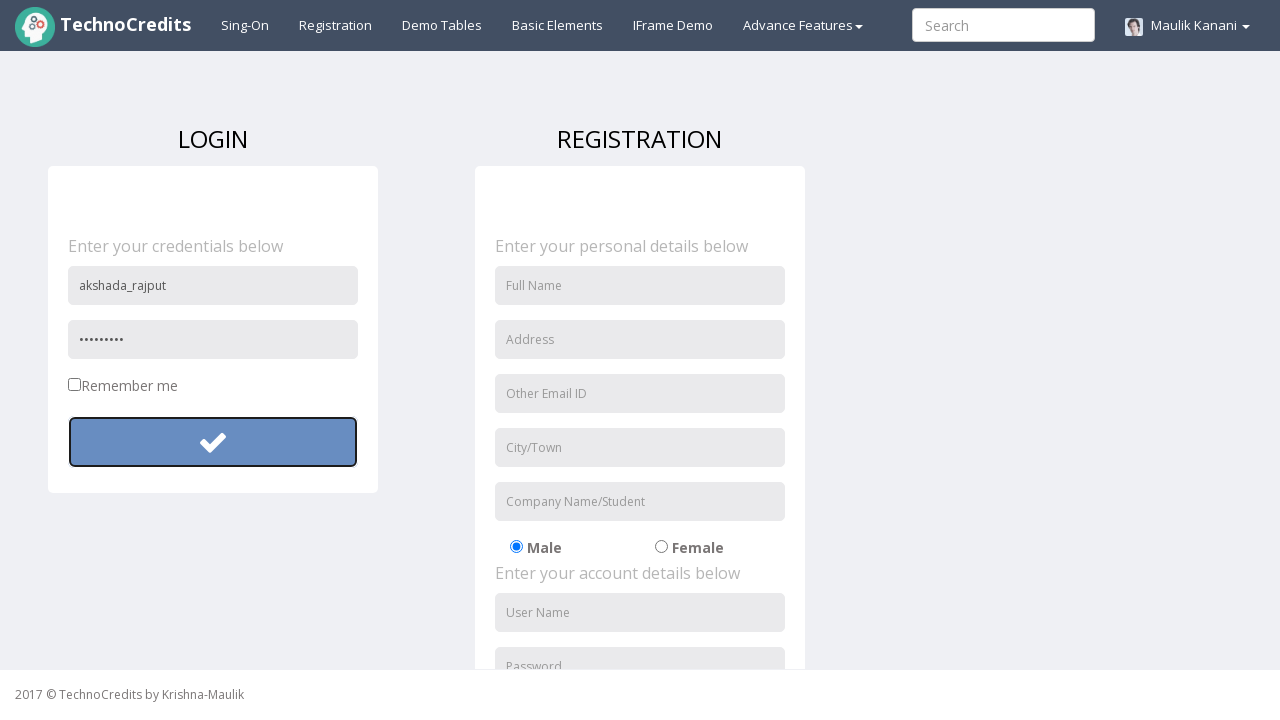

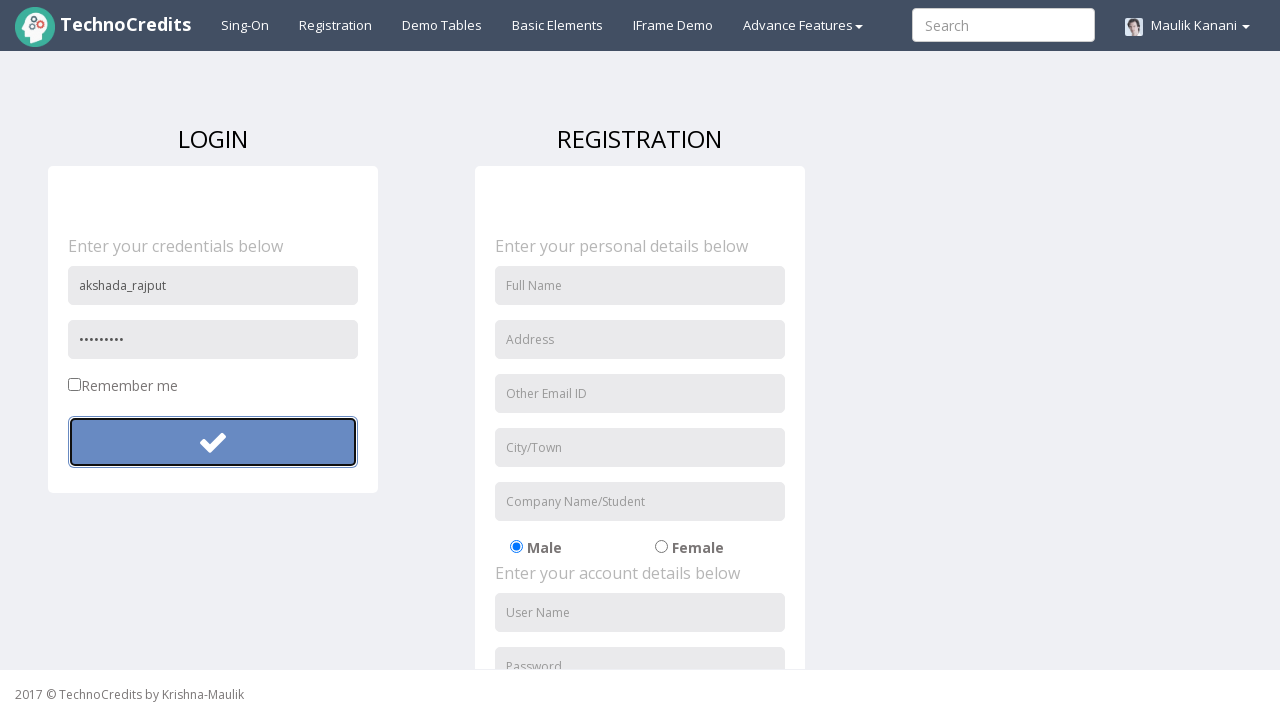